Tests radio button selection by clicking through low, normal, and high priority options in sequence

Starting URL: https://automationtesting.co.uk/dropdown.html

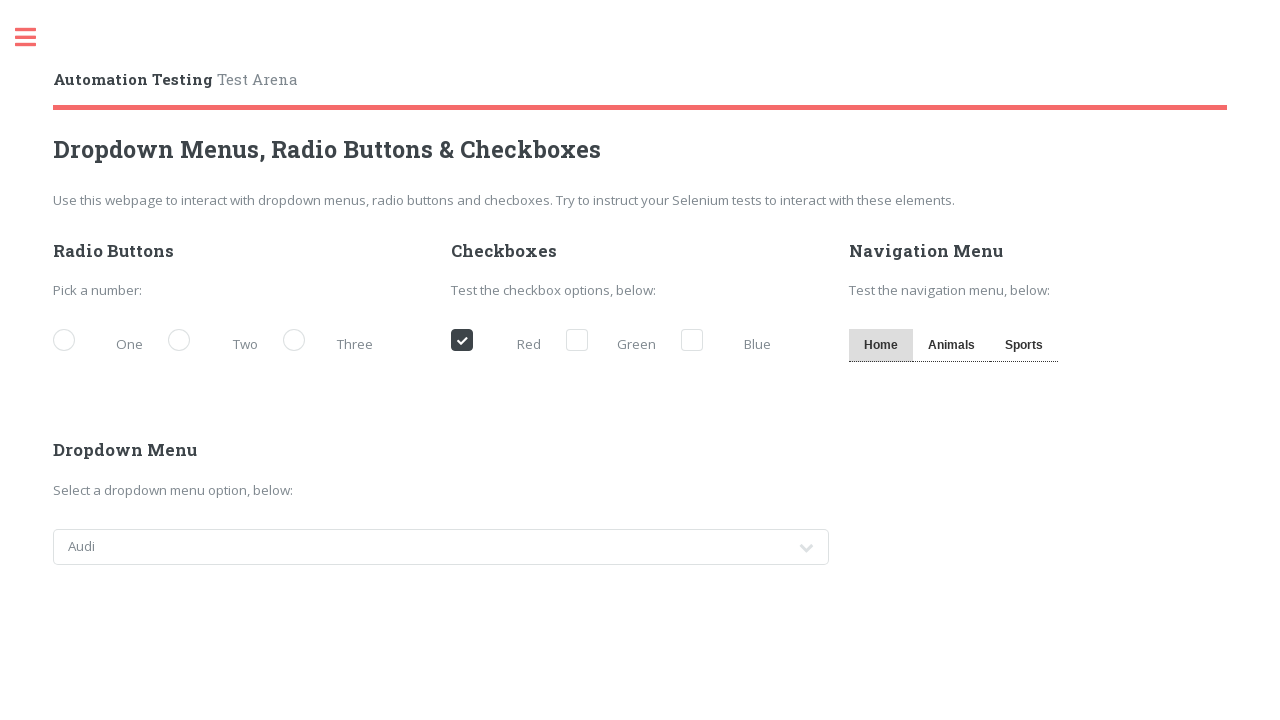

Clicked low priority radio button at (103, 342) on [for='demo-priority-low']
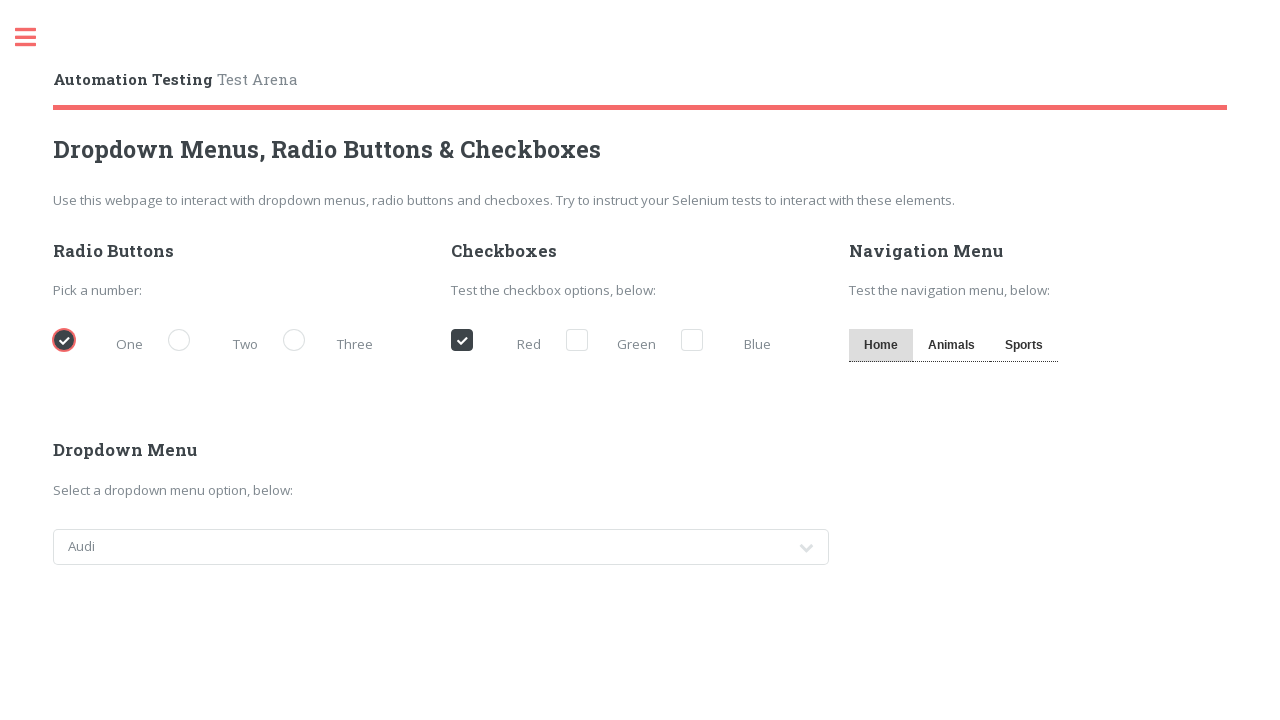

Waited for visual feedback after selecting low priority
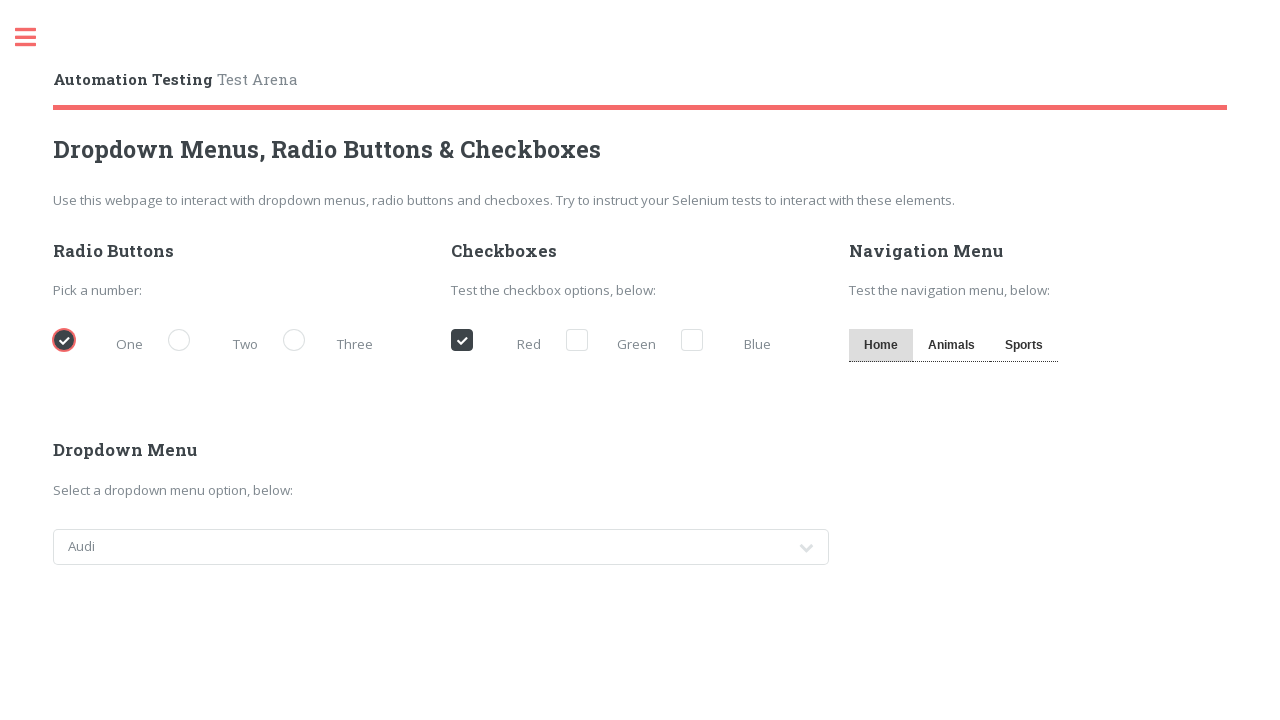

Clicked normal priority radio button at (218, 342) on [for='demo-priority-normal']
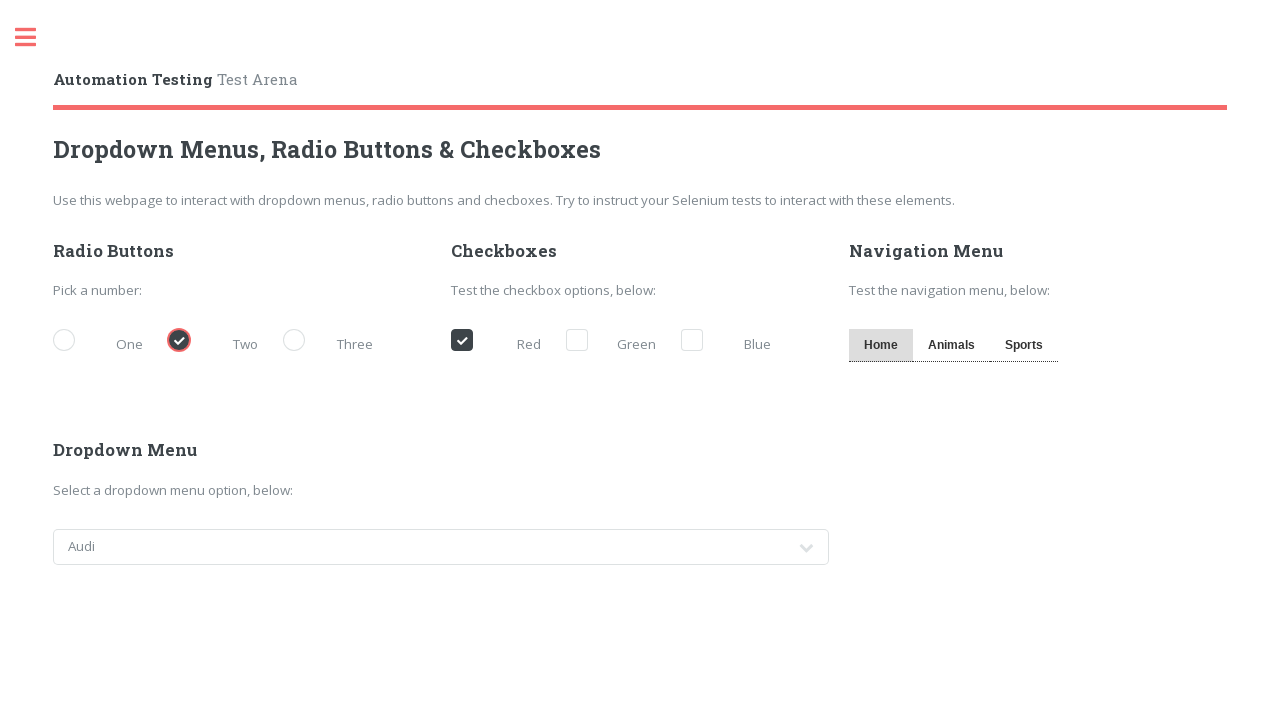

Waited for visual feedback after selecting normal priority
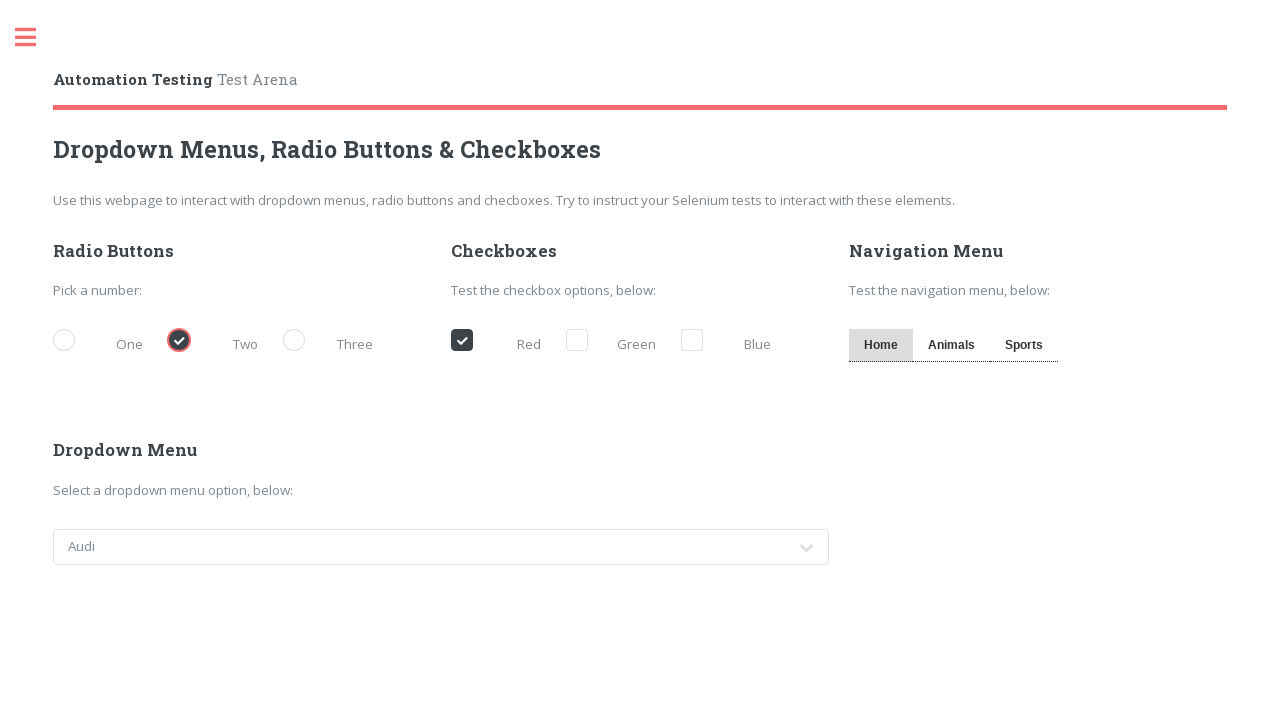

Clicked high priority radio button at (333, 342) on [for='demo-priority-high']
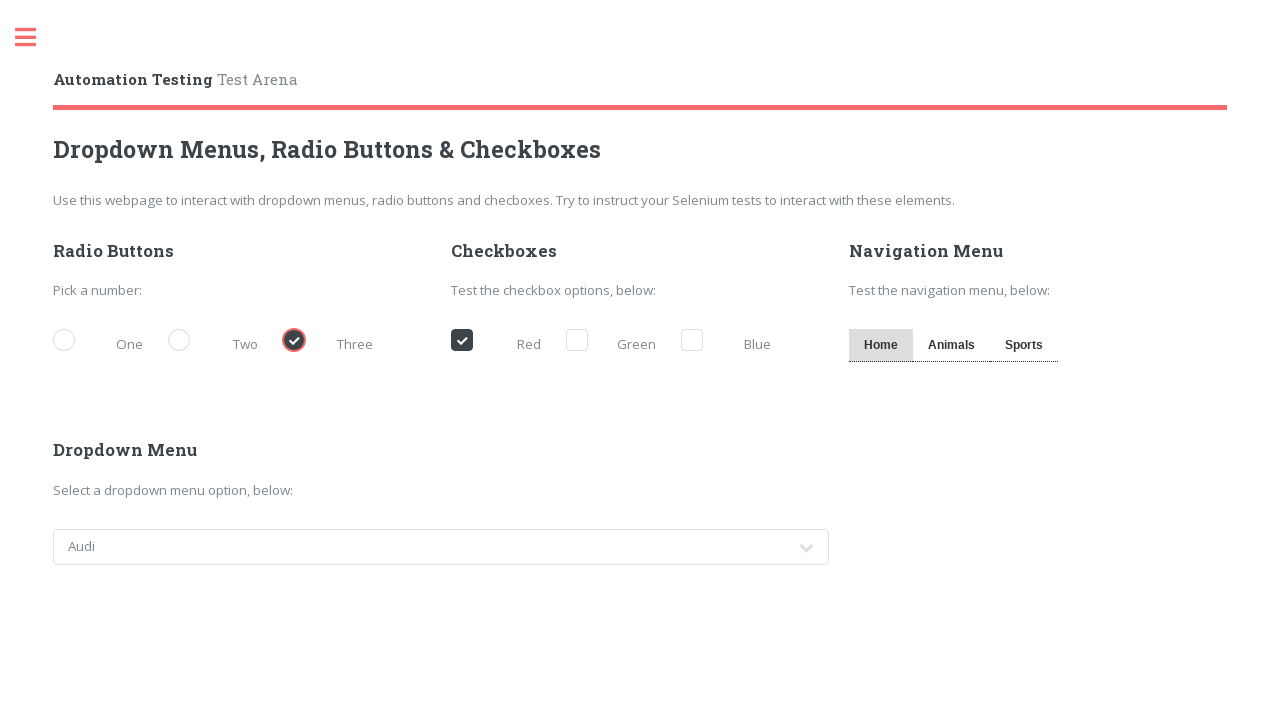

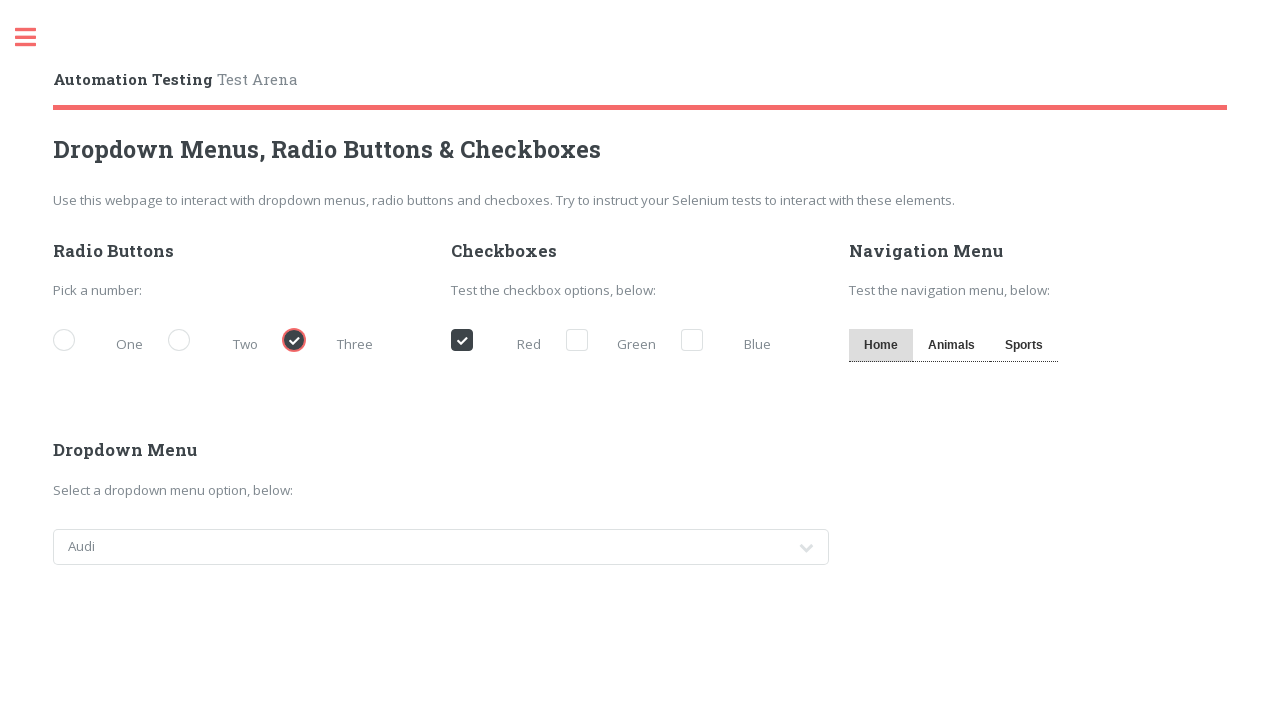